Tests select menu widgets on DemoQA by selecting options from various dropdown types including react-select dropdowns, old-style select, and multi-select dropdowns.

Starting URL: https://demoqa.com

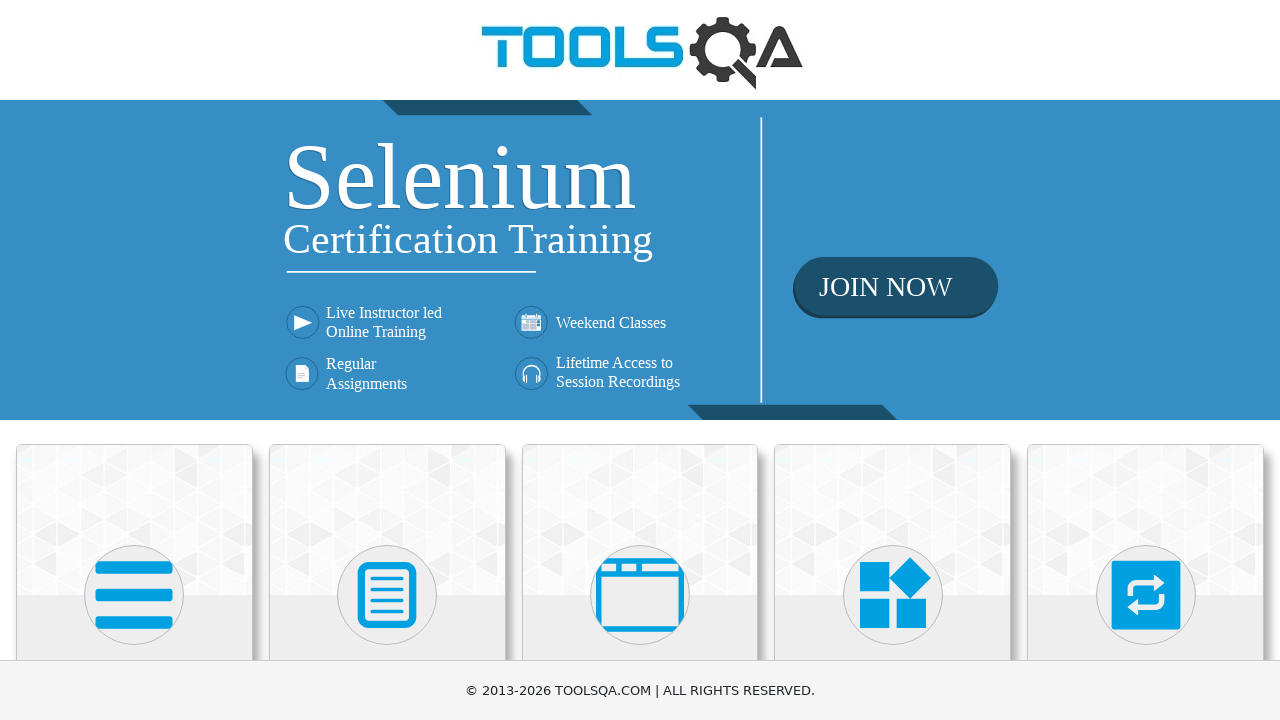

Clicked on Widgets card at (893, 360) on text=Widgets
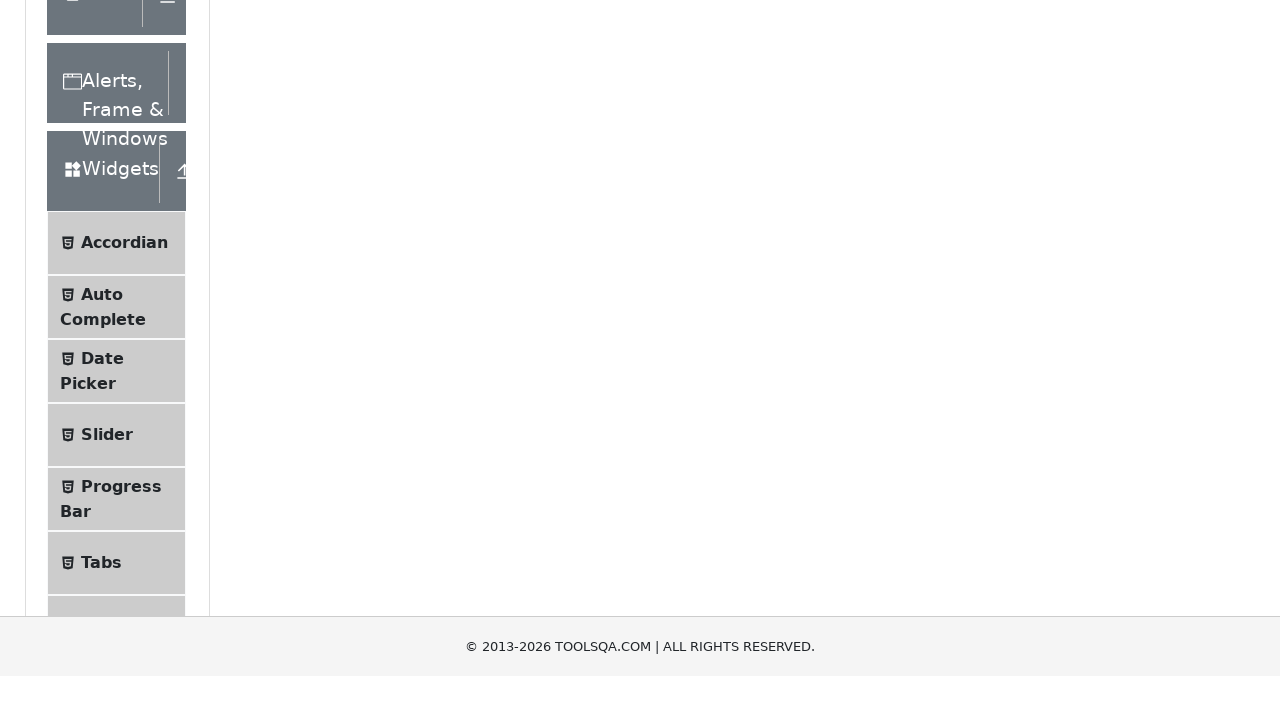

Scrolled down 444 pixels
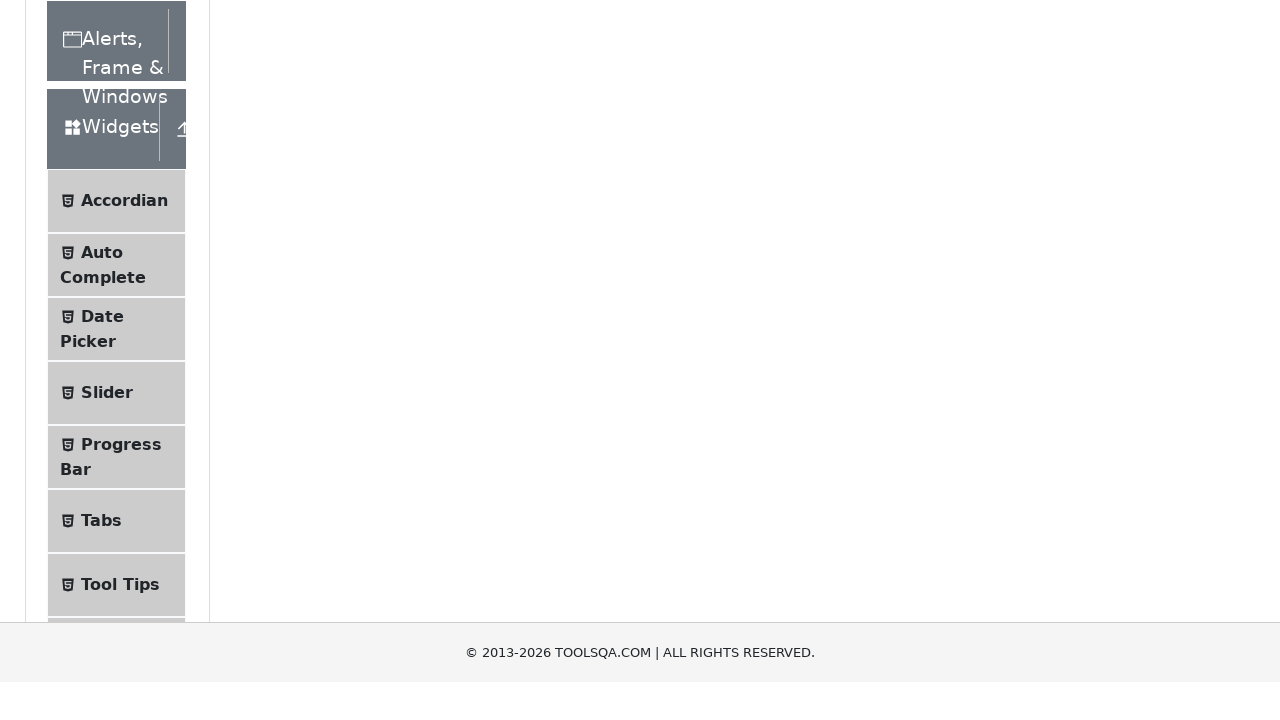

Clicked on Select Menu menu item at (109, 534) on text=Select Menu
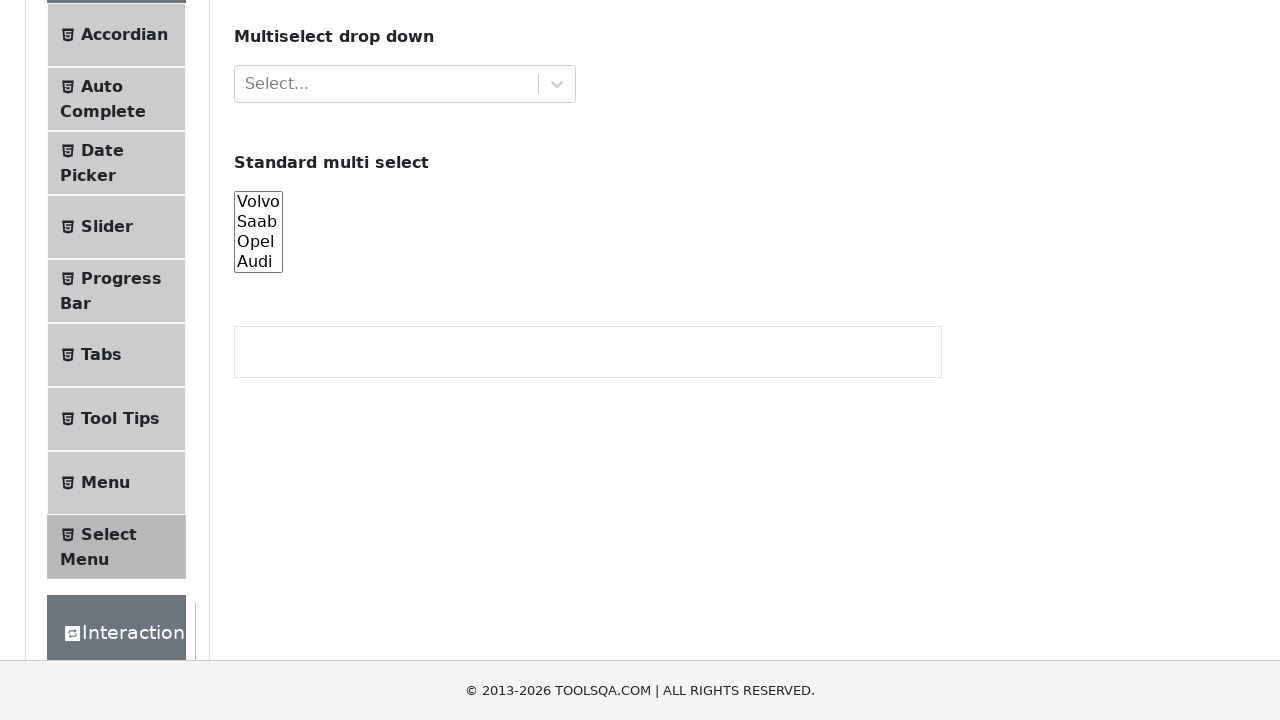

Scrolled down another 444 pixels
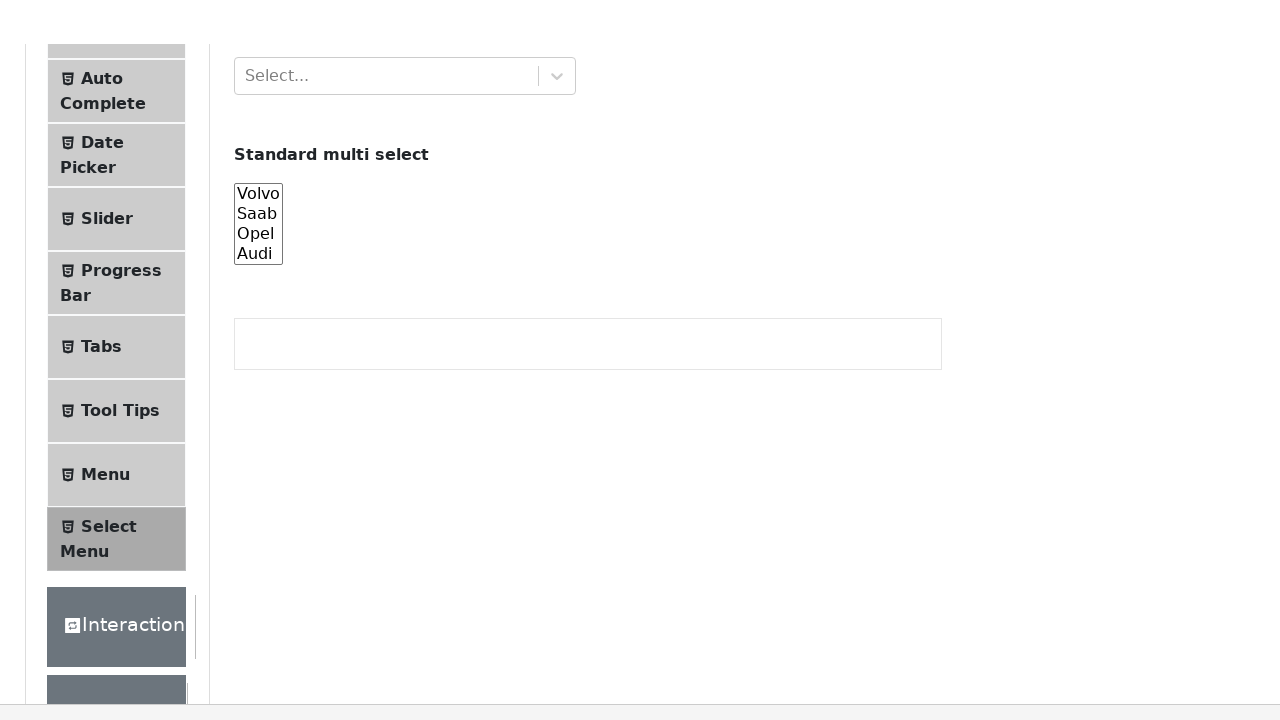

Filled first react-select dropdown with 'Group 1, option 1' on #react-select-2-input
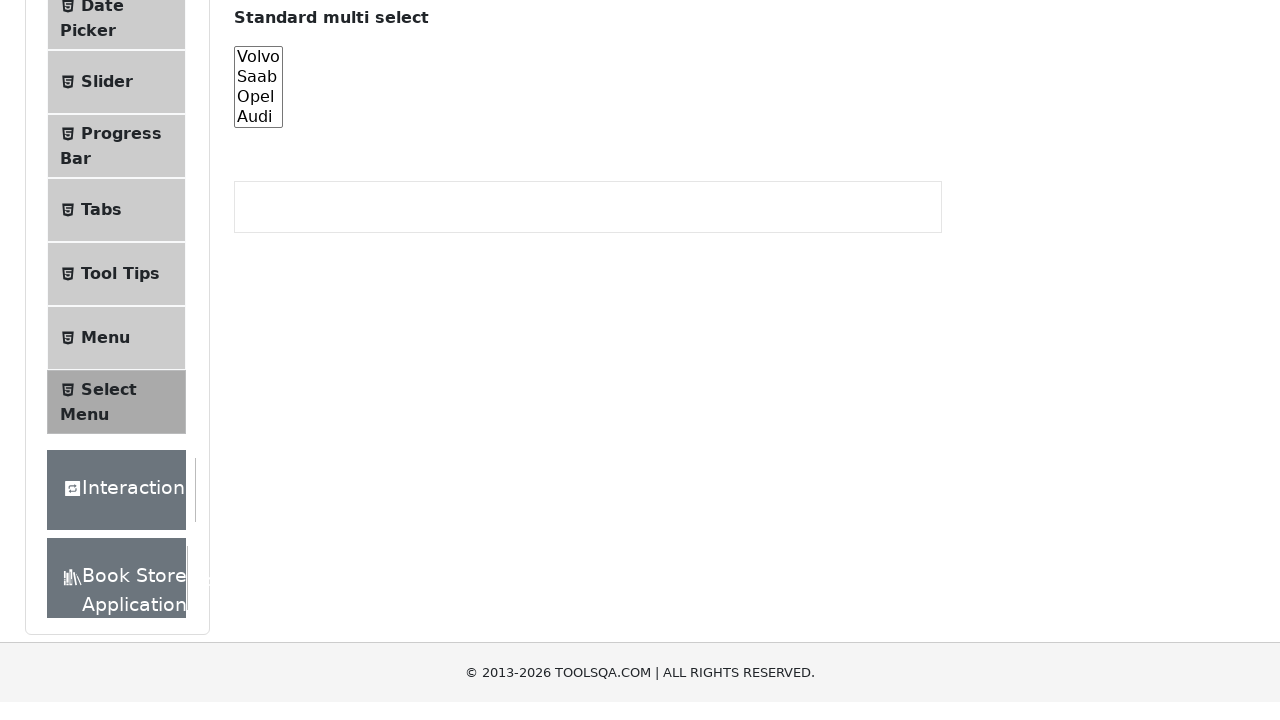

Pressed Enter to confirm first dropdown selection on #react-select-2-input
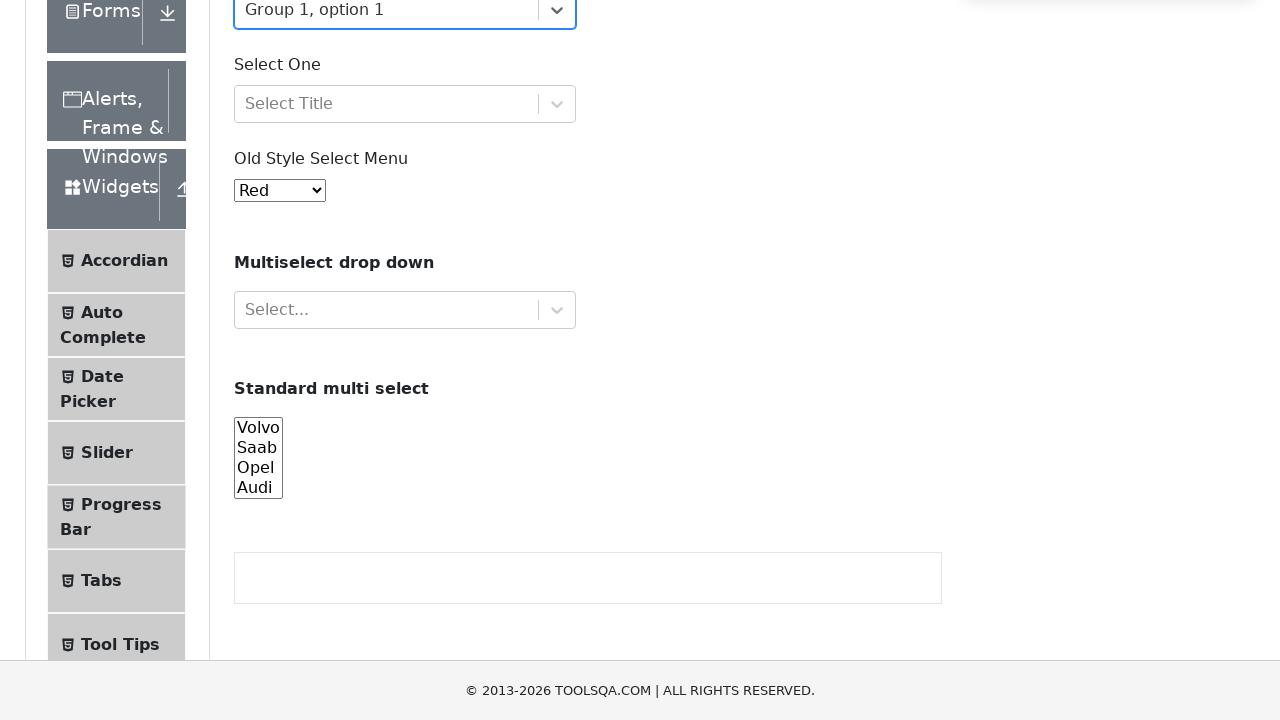

Filled second react-select dropdown with 'Mr.' on #react-select-3-input
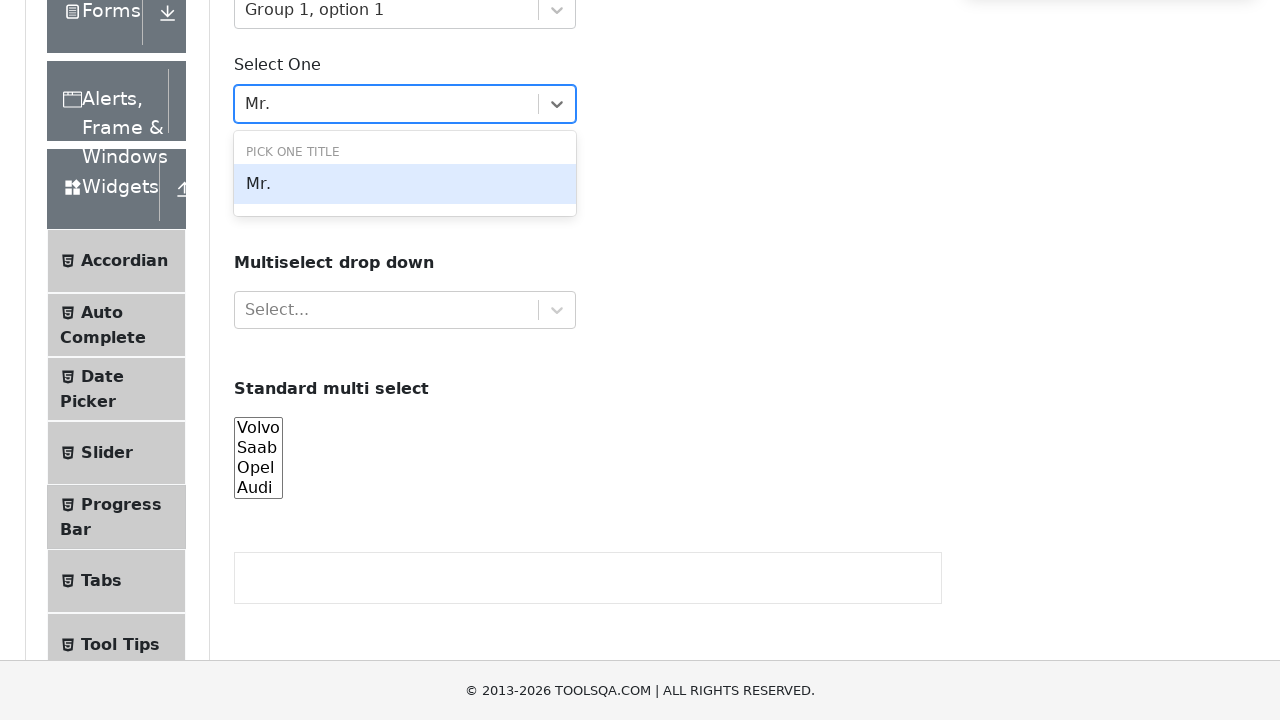

Pressed Enter to confirm second dropdown selection on #react-select-3-input
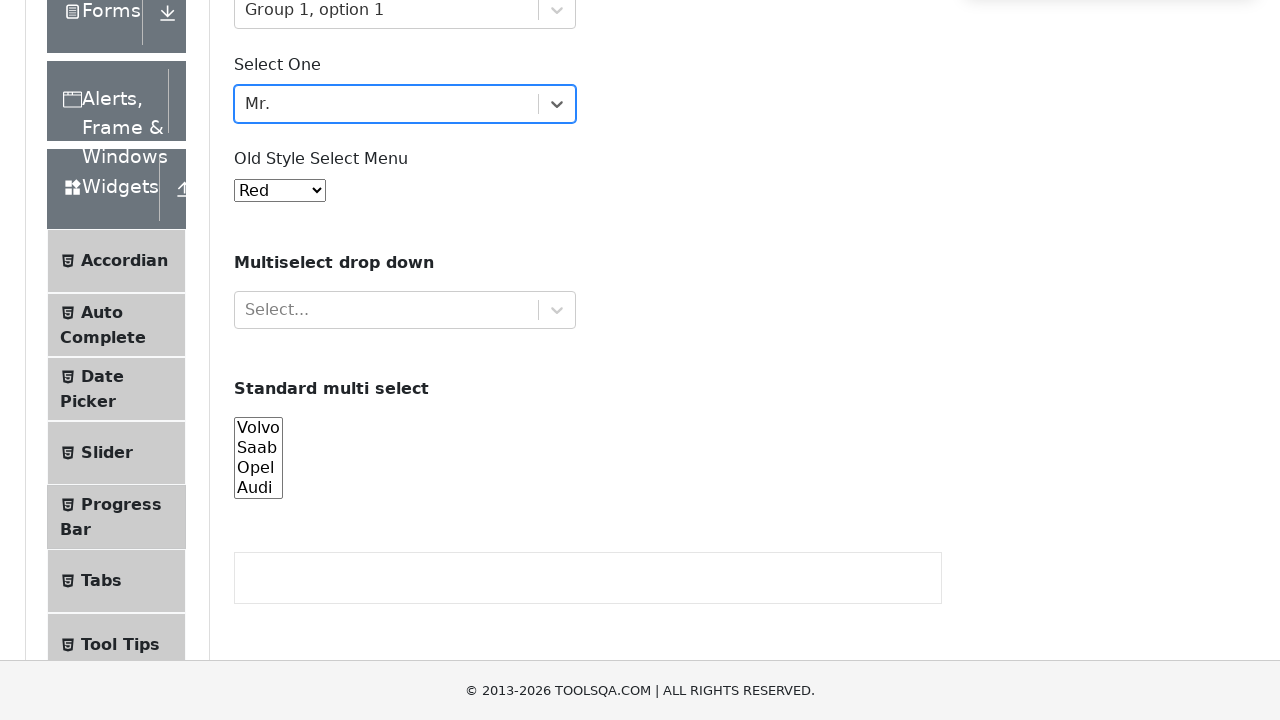

Selected option '1' from old-style select menu on #oldSelectMenu
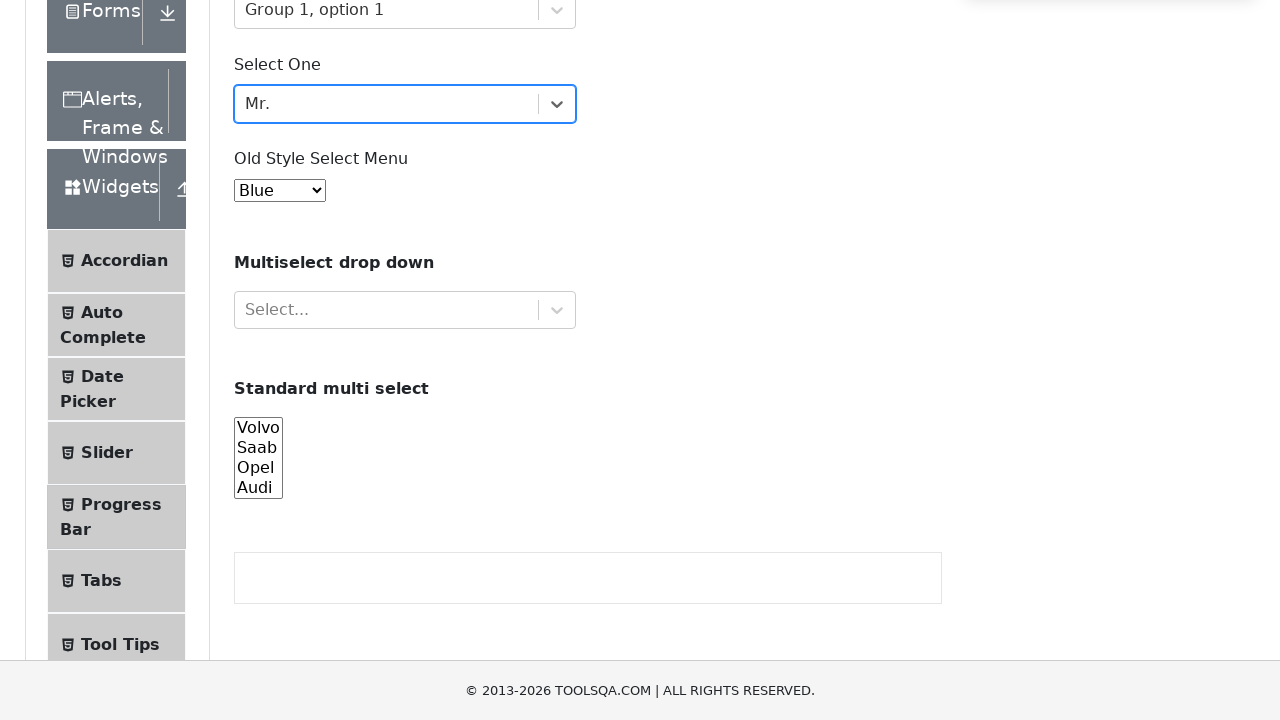

Selected option '2' from old-style select menu on #oldSelectMenu
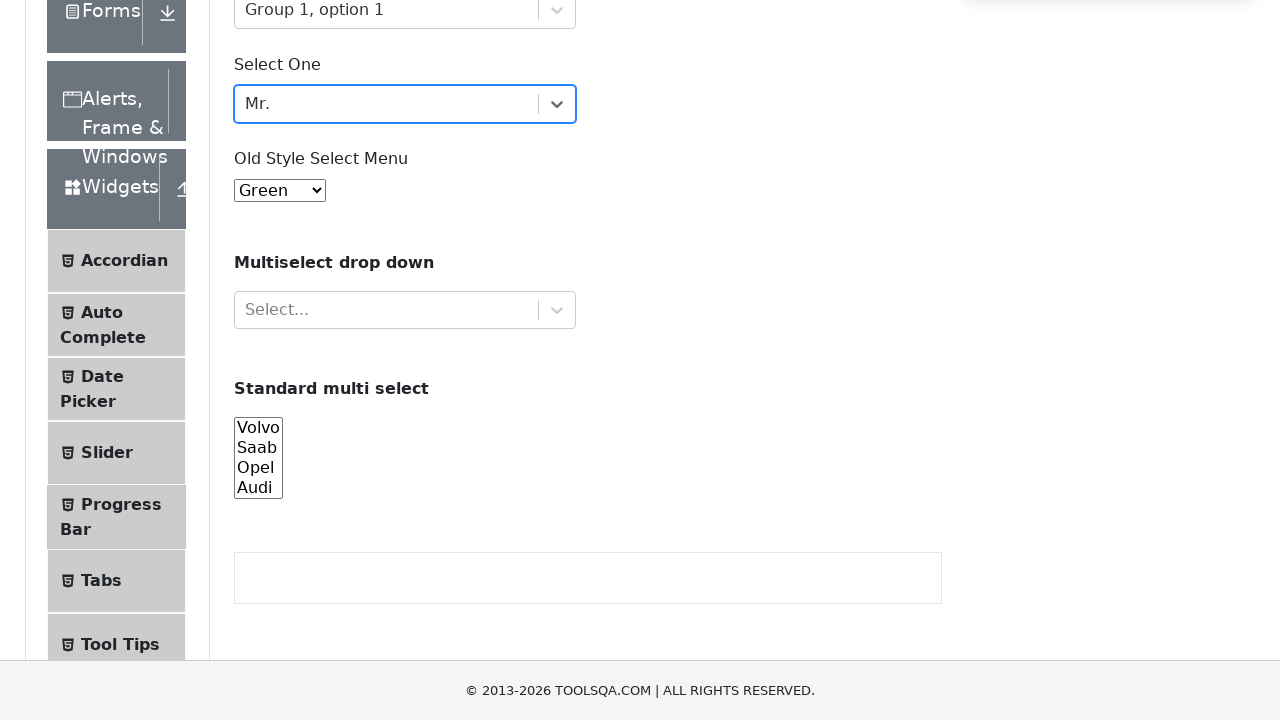

Filled multiselect react-select dropdown with 'Green' on #react-select-4-input
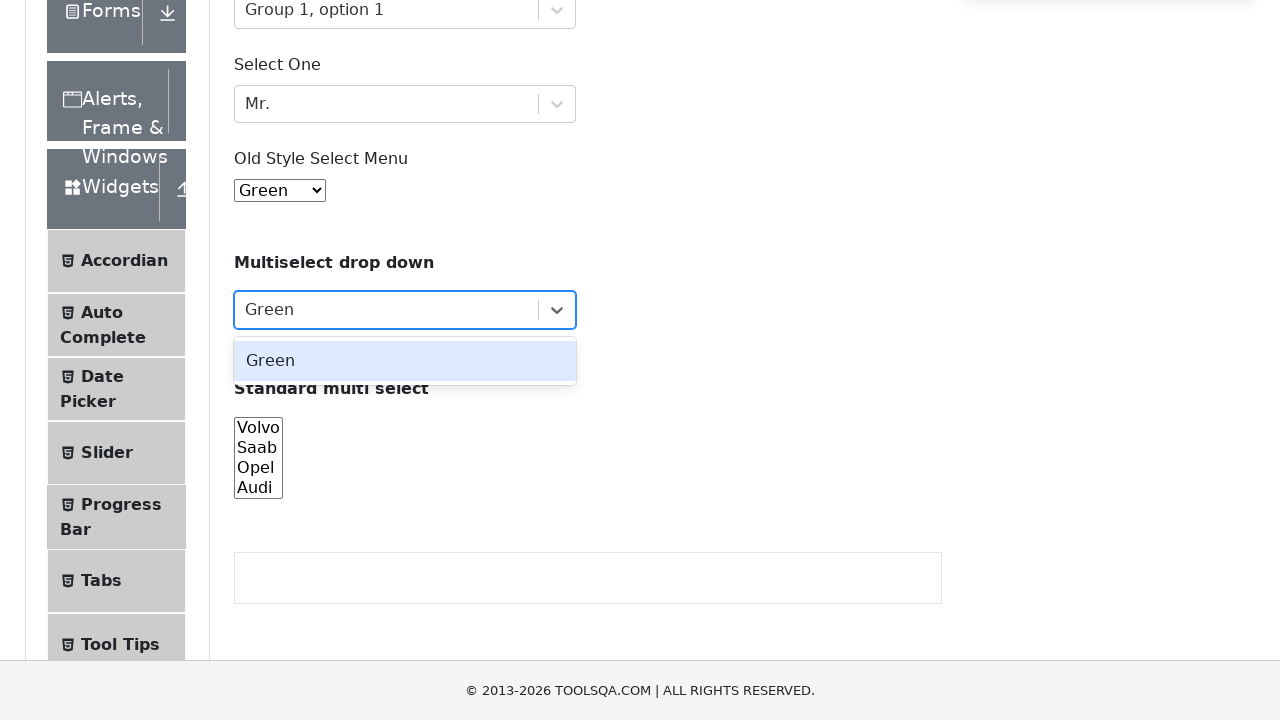

Pressed Enter to confirm 'Green' selection in multiselect on #react-select-4-input
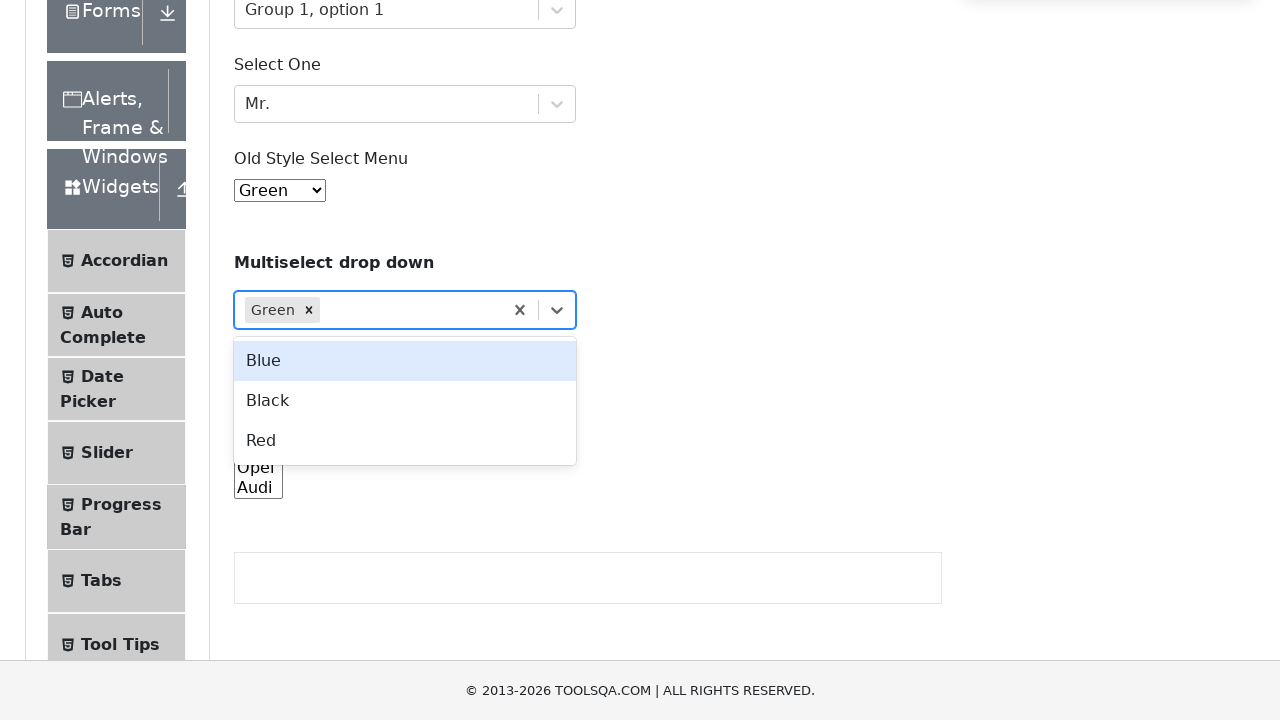

Filled multiselect react-select dropdown with 'Blue' on #react-select-4-input
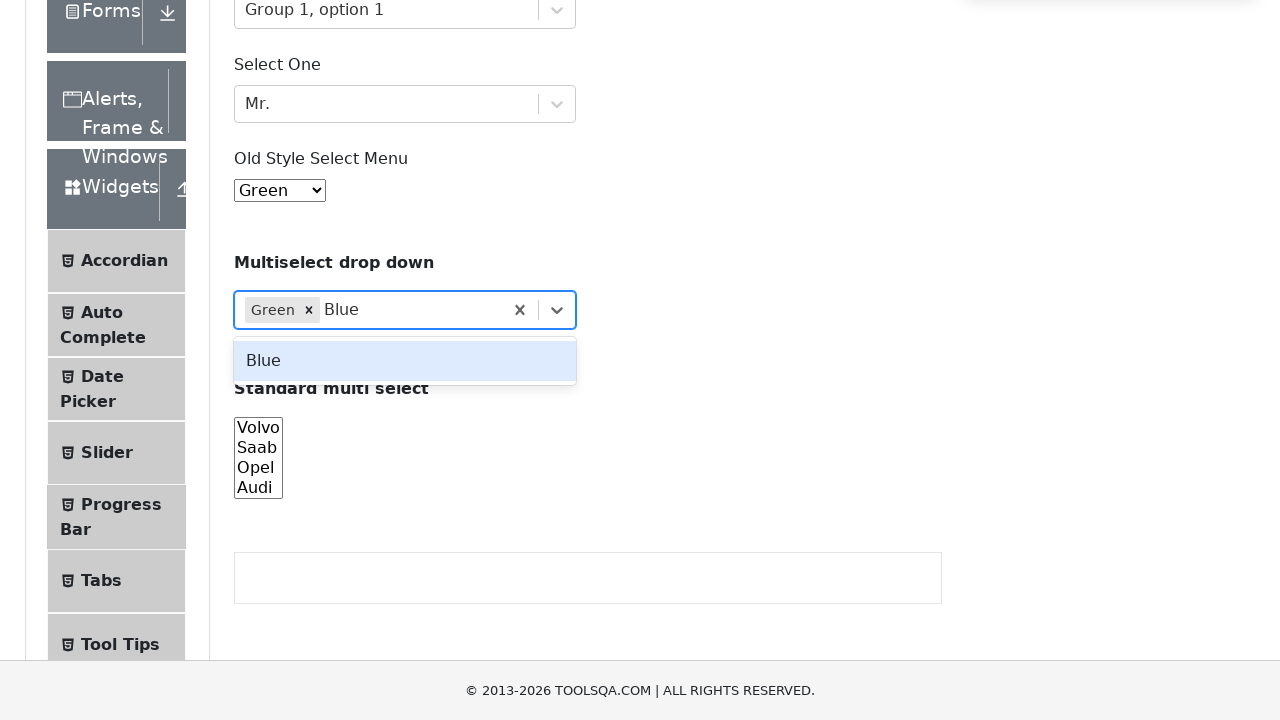

Pressed Enter to confirm 'Blue' selection in multiselect on #react-select-4-input
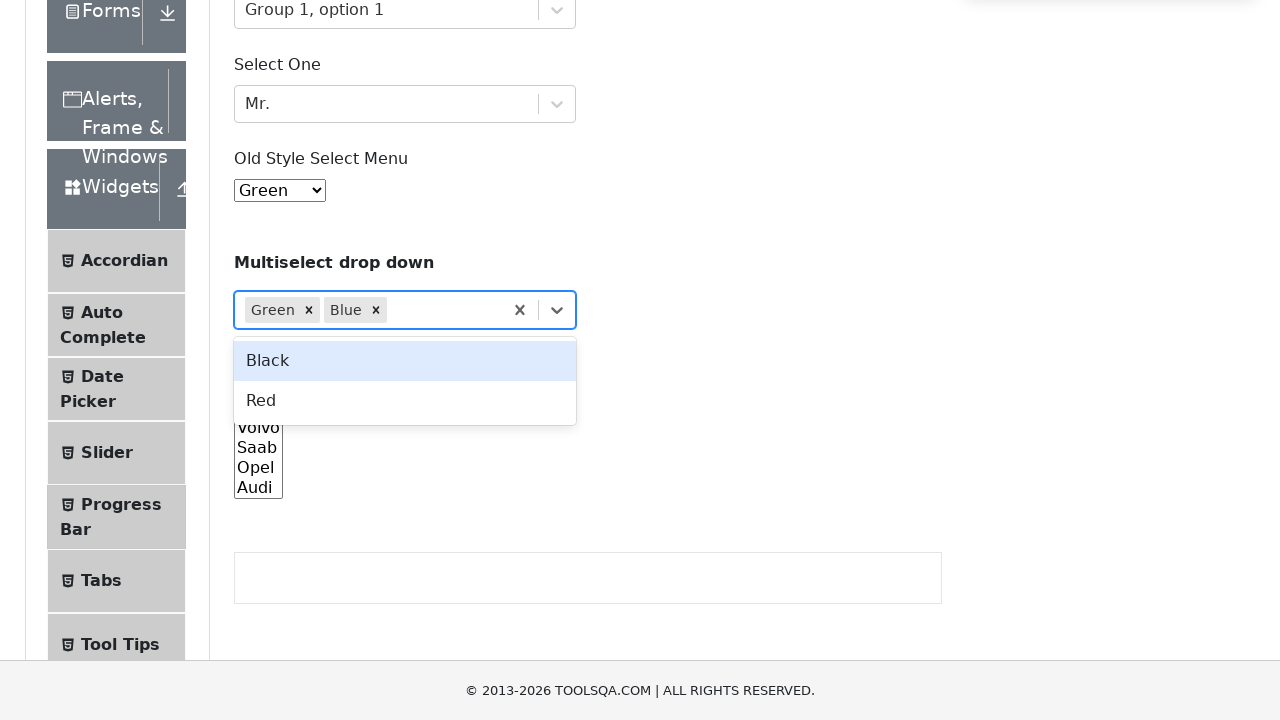

Selected 'opel' from standard multi-select dropdown on #cars
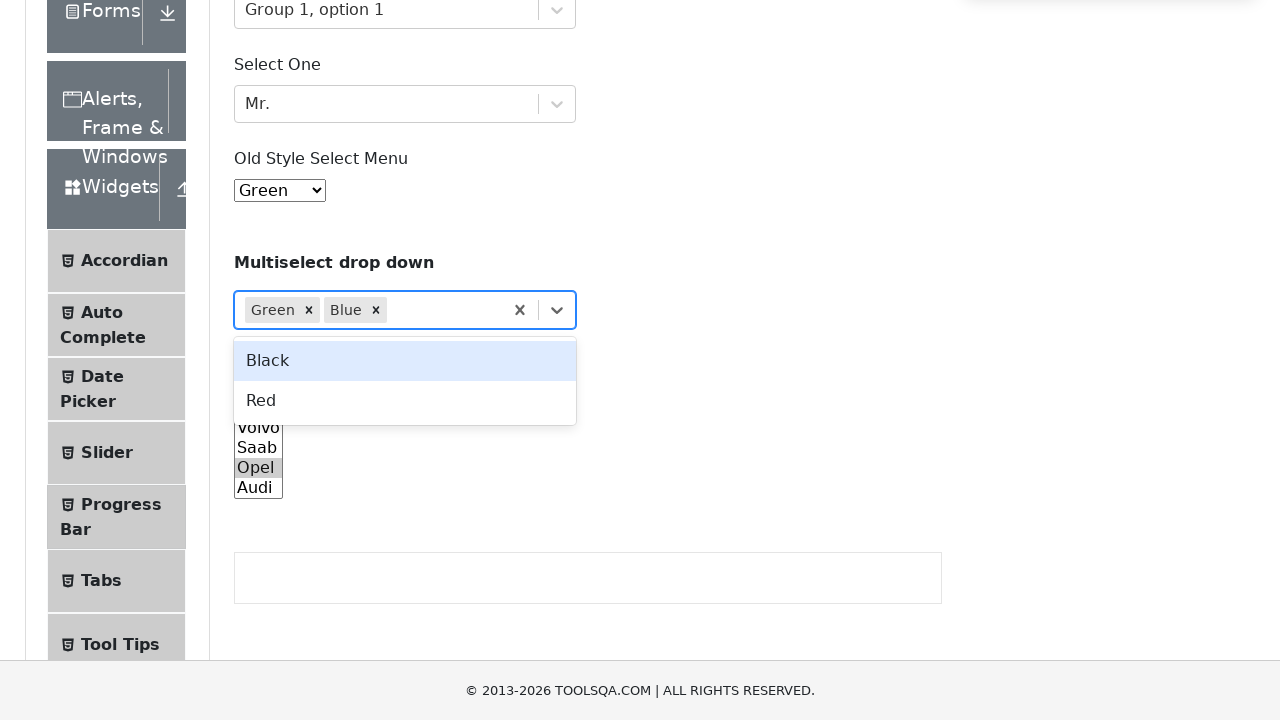

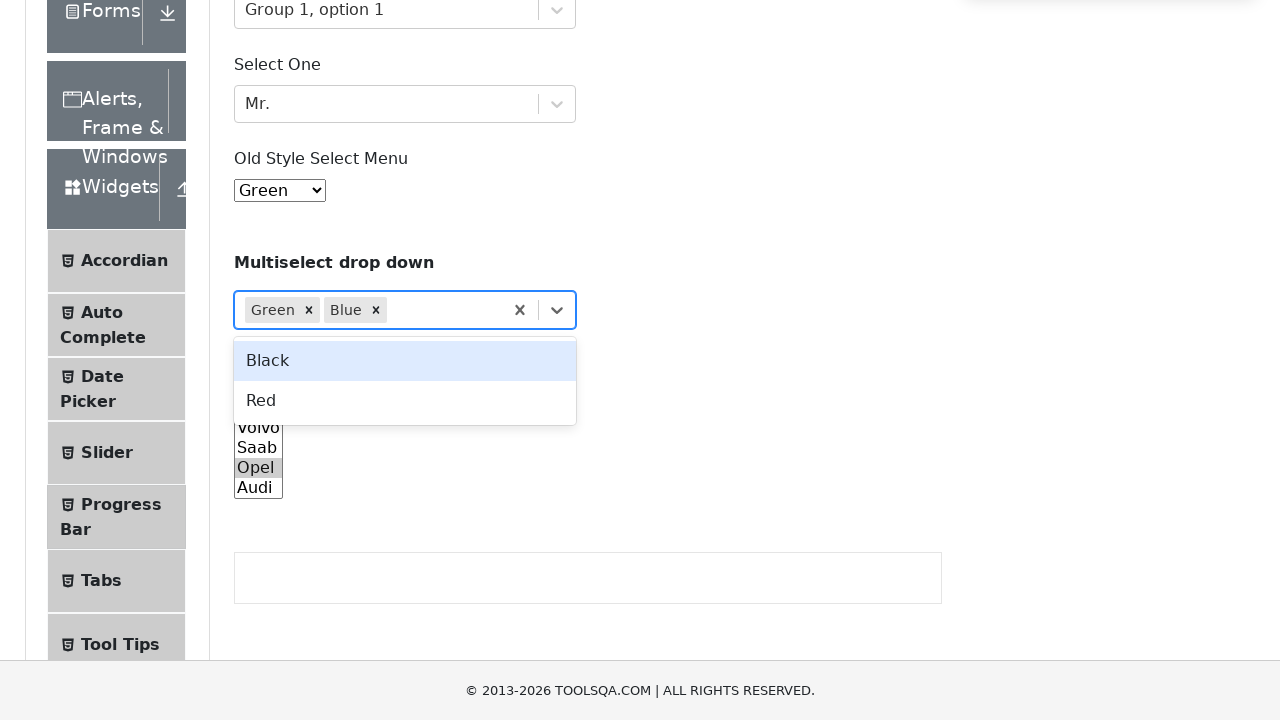